Tests alert handling functionality by triggering an alert dialog and accepting it

Starting URL: http://demo.automationtesting.in/Alerts.html

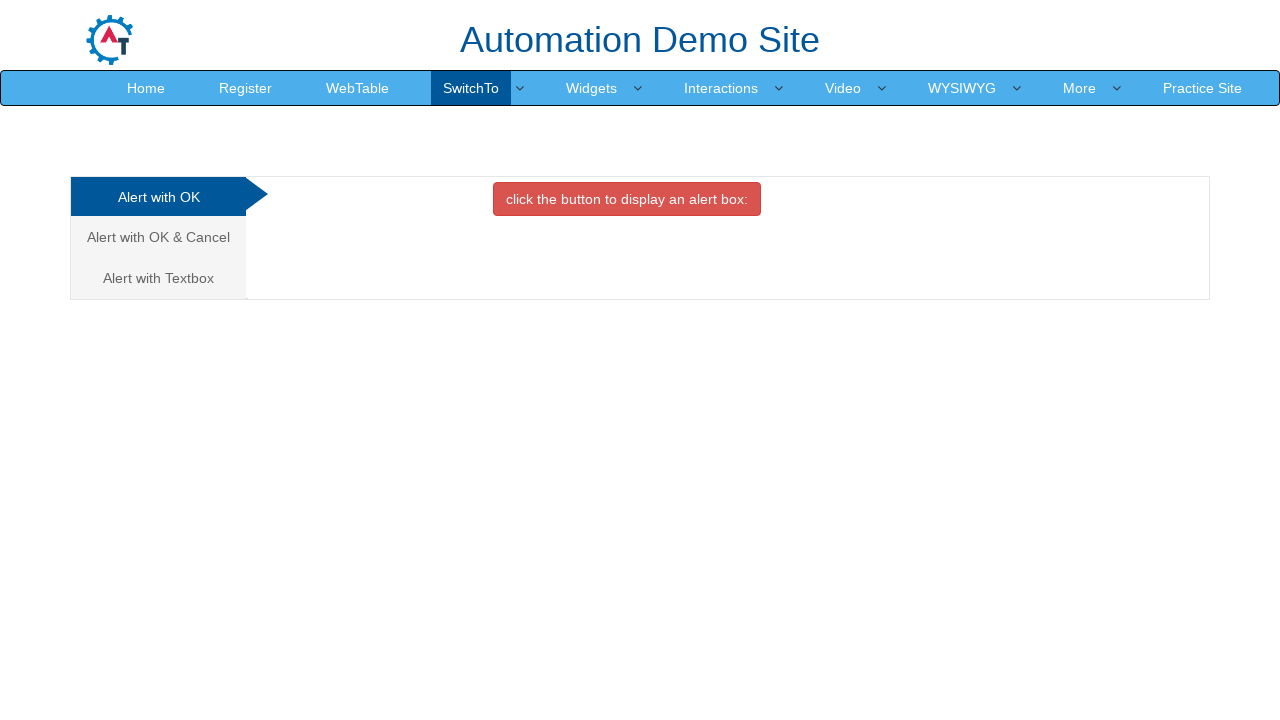

Clicked on the 'Alert with OK' tab at (158, 197) on xpath=/html/body/div[1]/div/div/div/div[1]/ul/li[1]/a
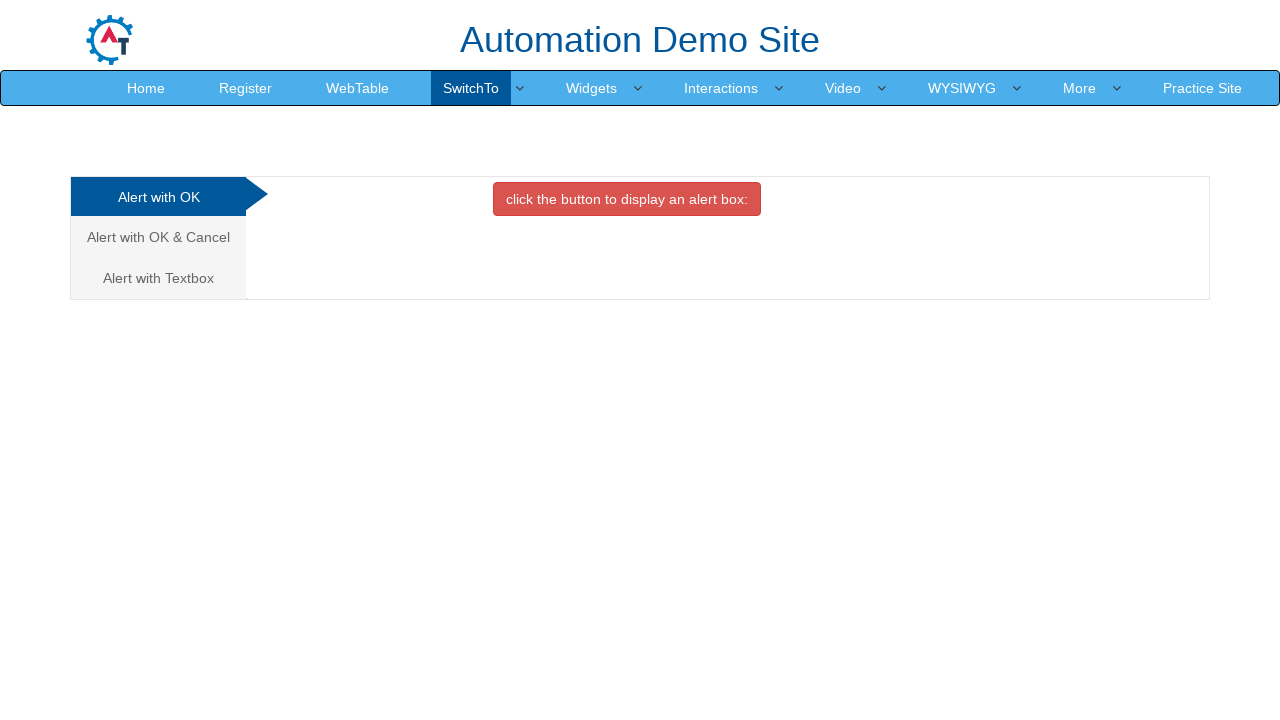

Clicked the button to trigger the alert dialog at (627, 199) on xpath=//*[@id='OKTab']/button
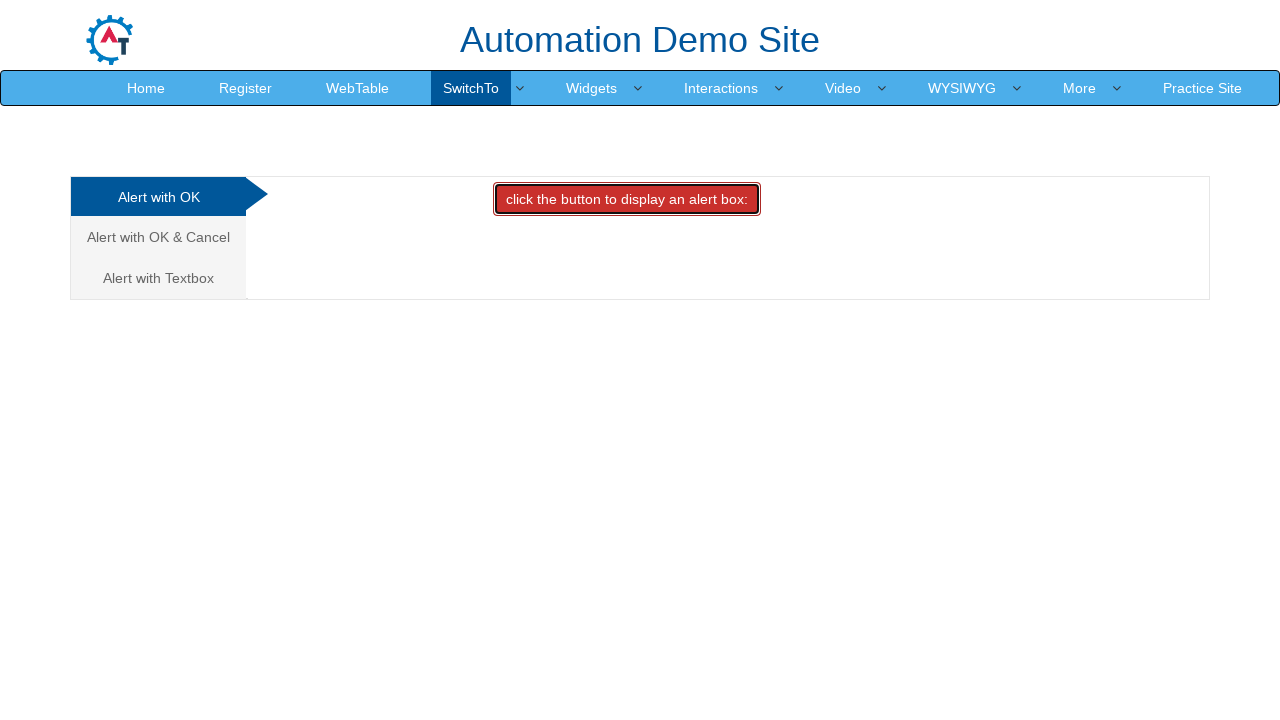

Alert dialog handler registered and alert accepted
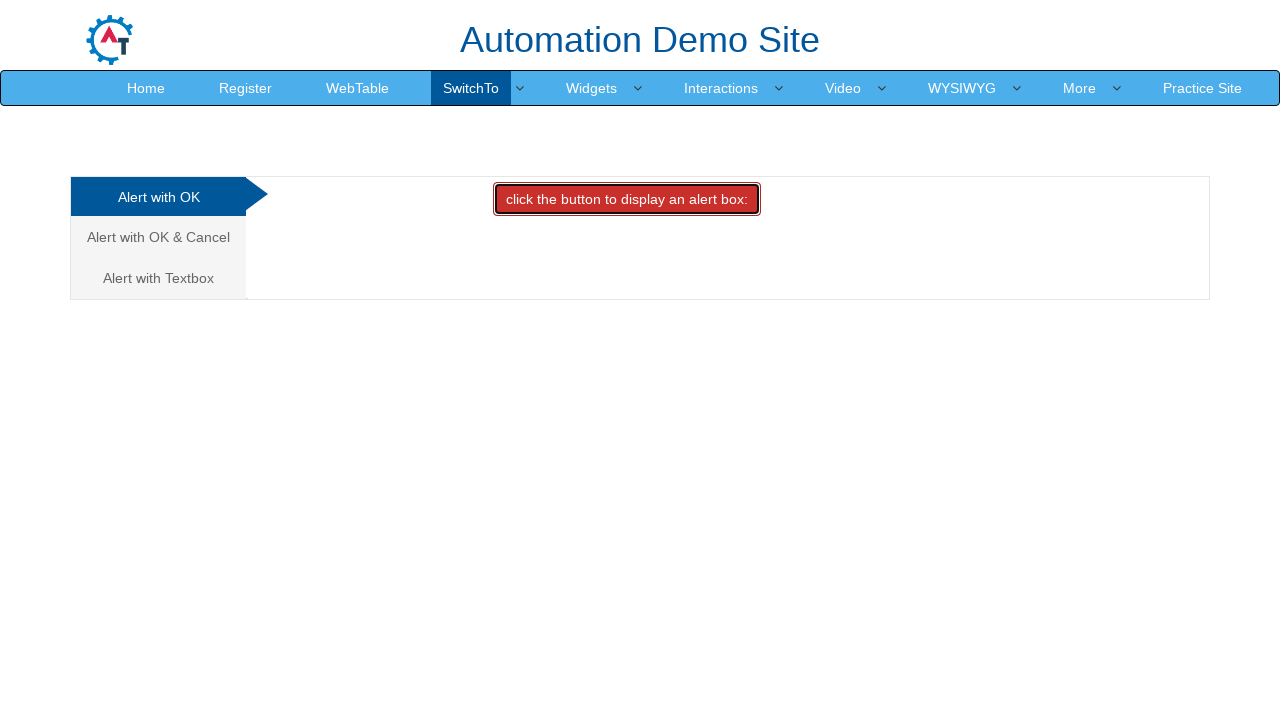

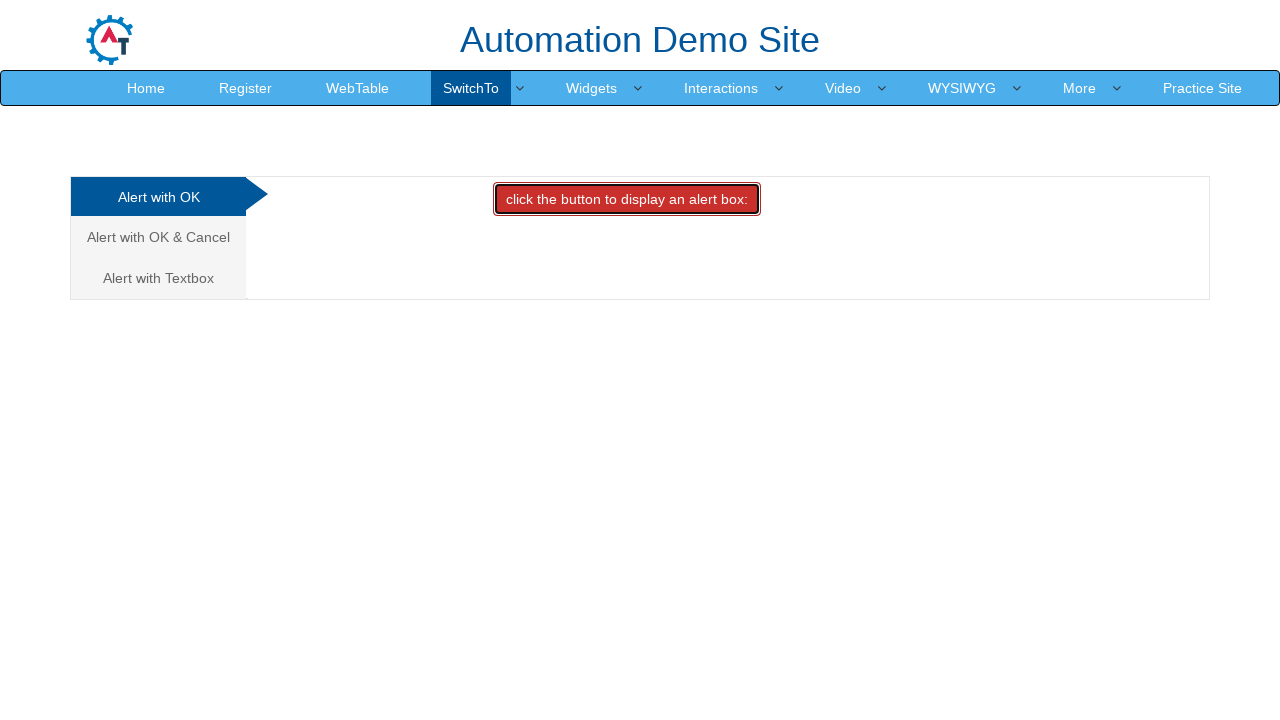